Clicks the delete link for the row containing a specific email address

Starting URL: https://the-internet.herokuapp.com/tables

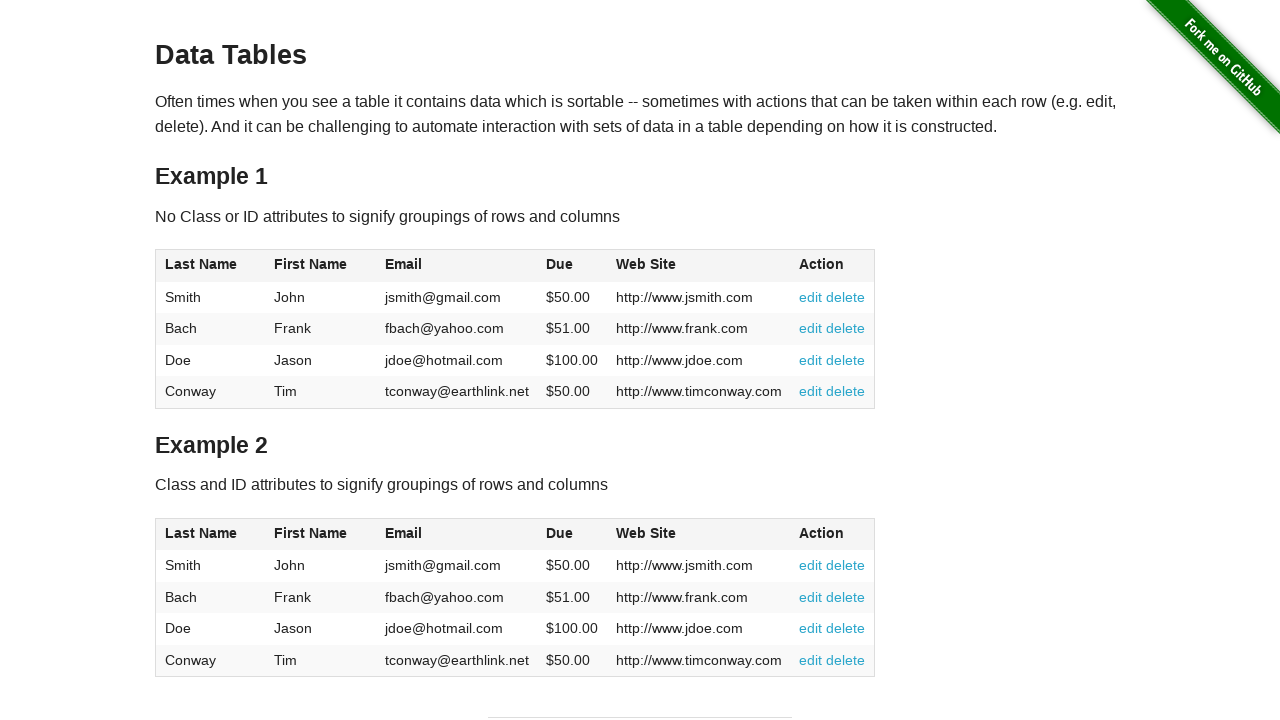

Navigated to the tables page
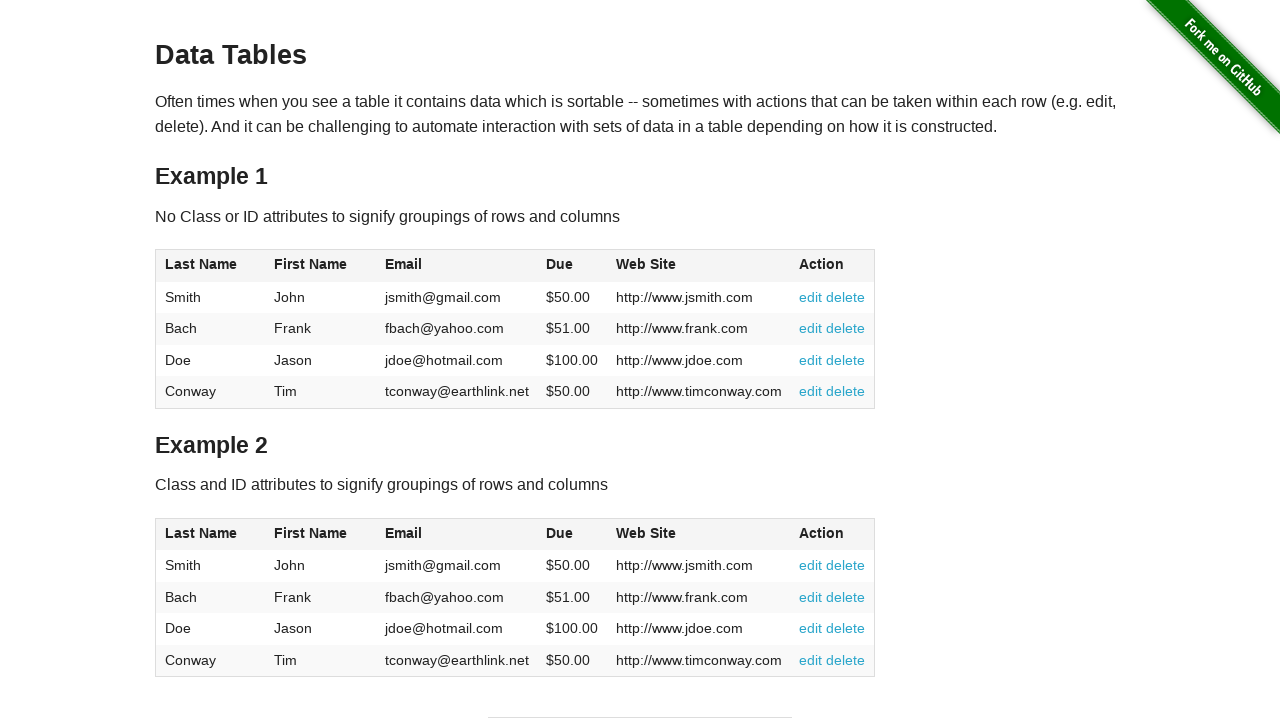

Clicked delete link for email jdoe@hotmail.com at (846, 360) on xpath=//table[1]//td[text()='jdoe@hotmail.com']//following-sibling::td[3]//a[@hr
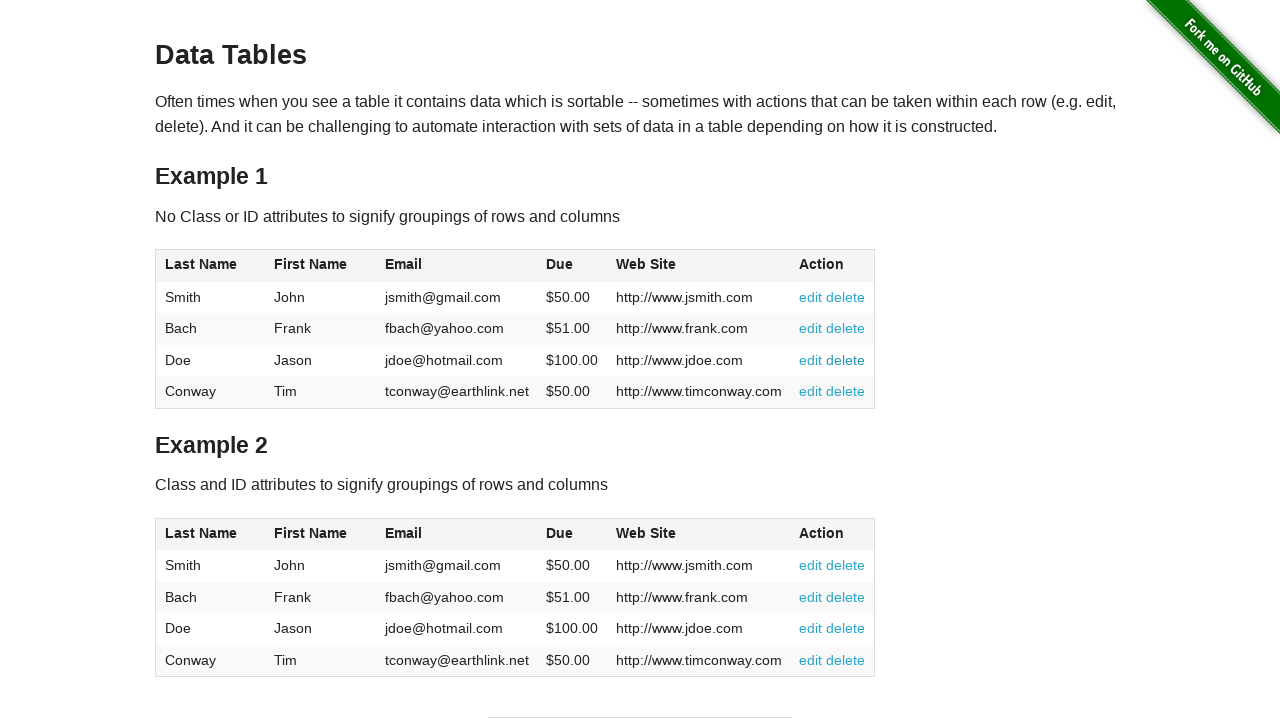

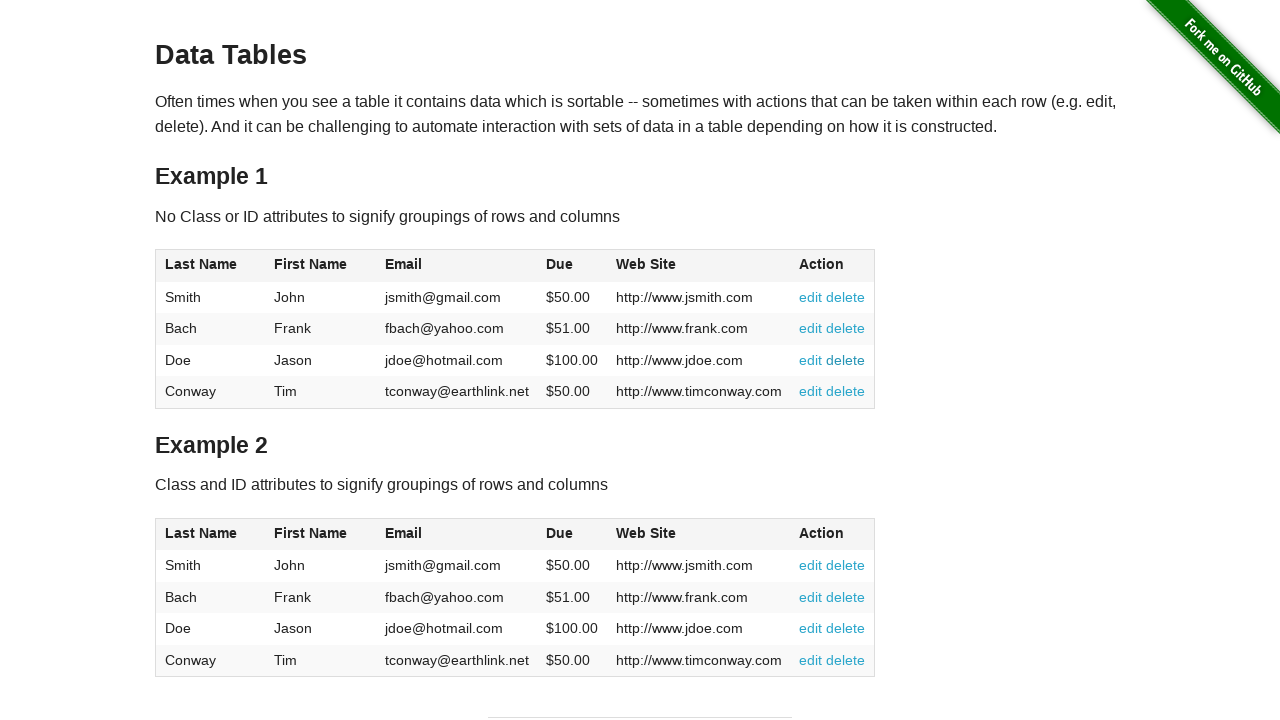